Tests input field functionality by entering a number, clearing it, and entering a different number to verify the input field accepts and clears values correctly

Starting URL: http://the-internet.herokuapp.com/inputs

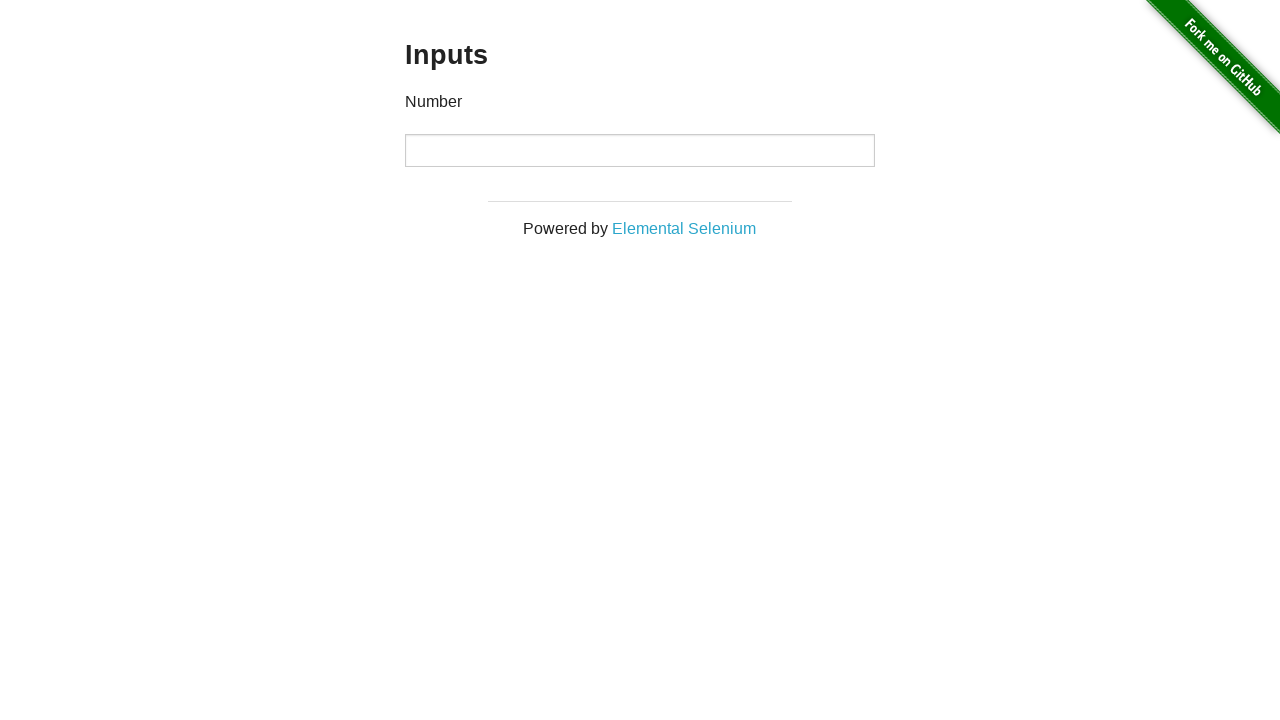

Filled input field with '1000' on input
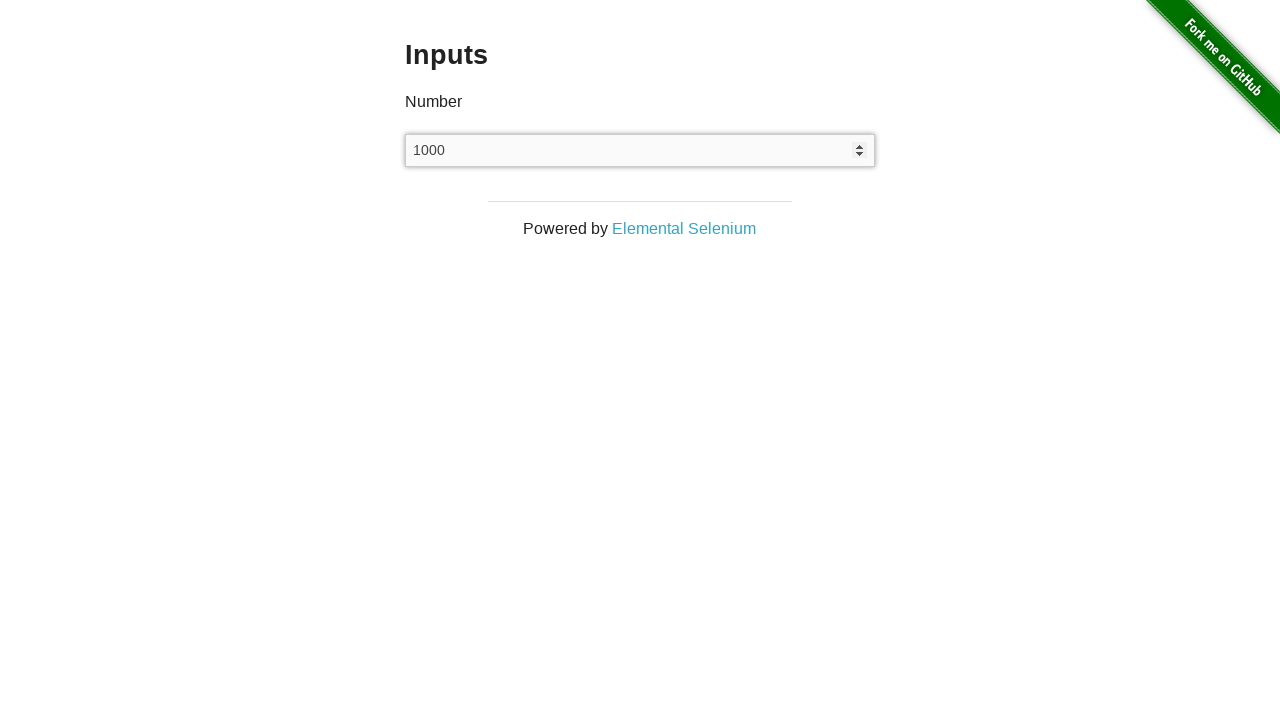

Waited 1000ms to observe the initial value
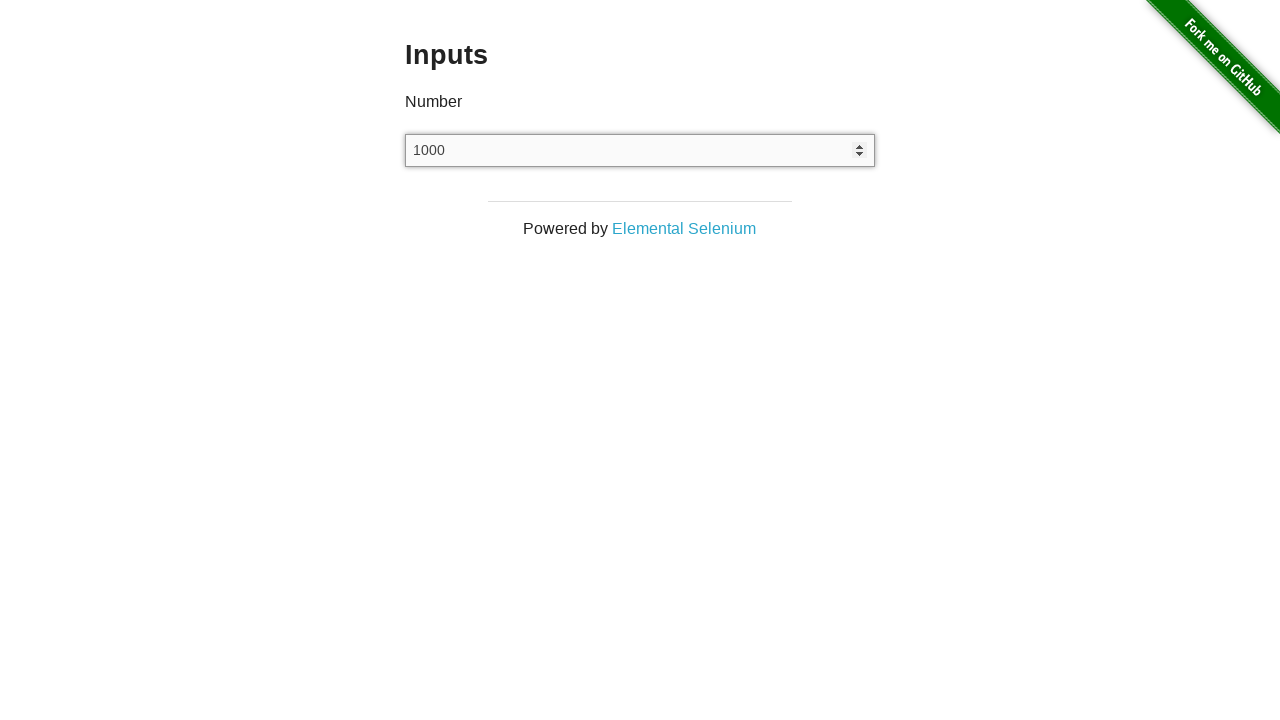

Cleared the input field on input
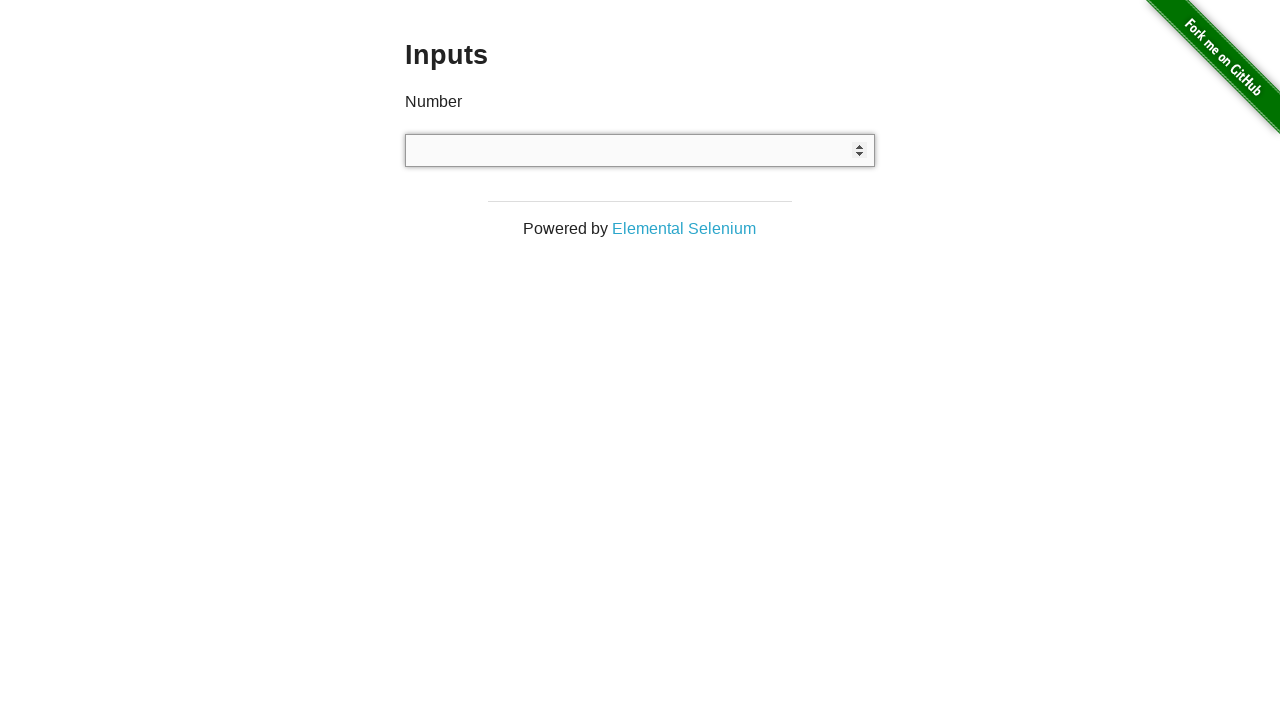

Filled input field with '999' on input
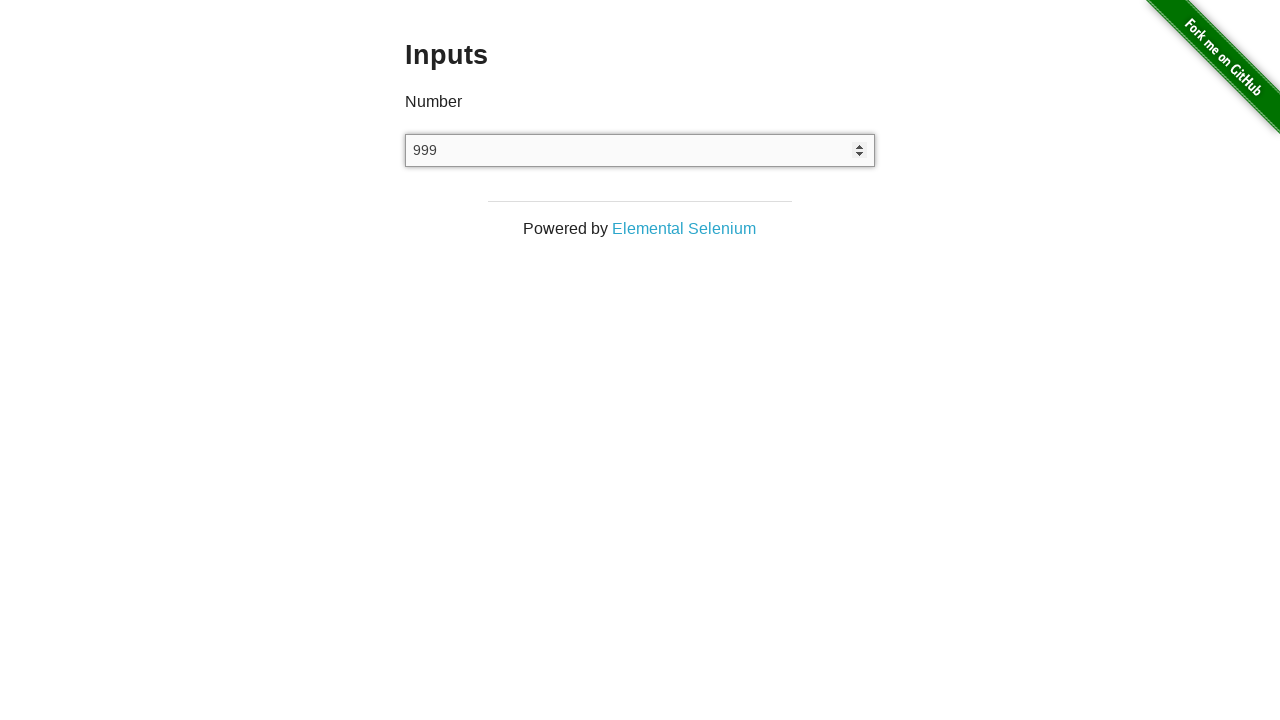

Input field is ready and visible
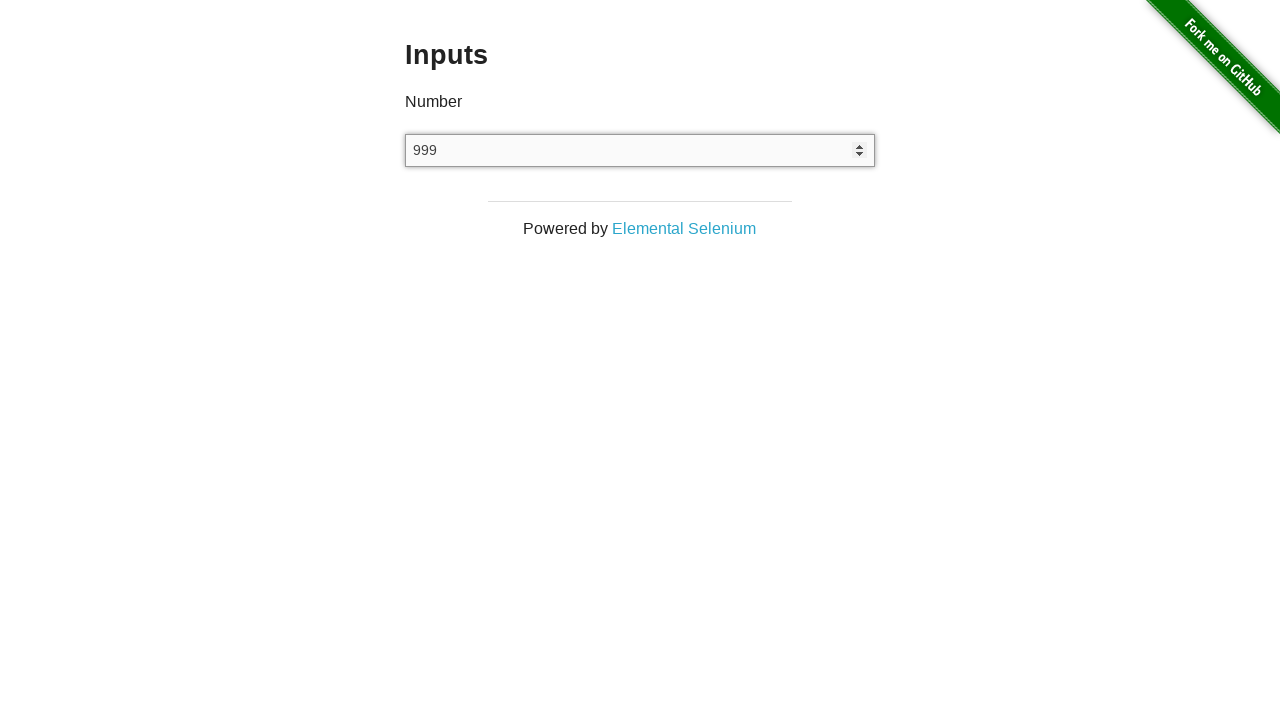

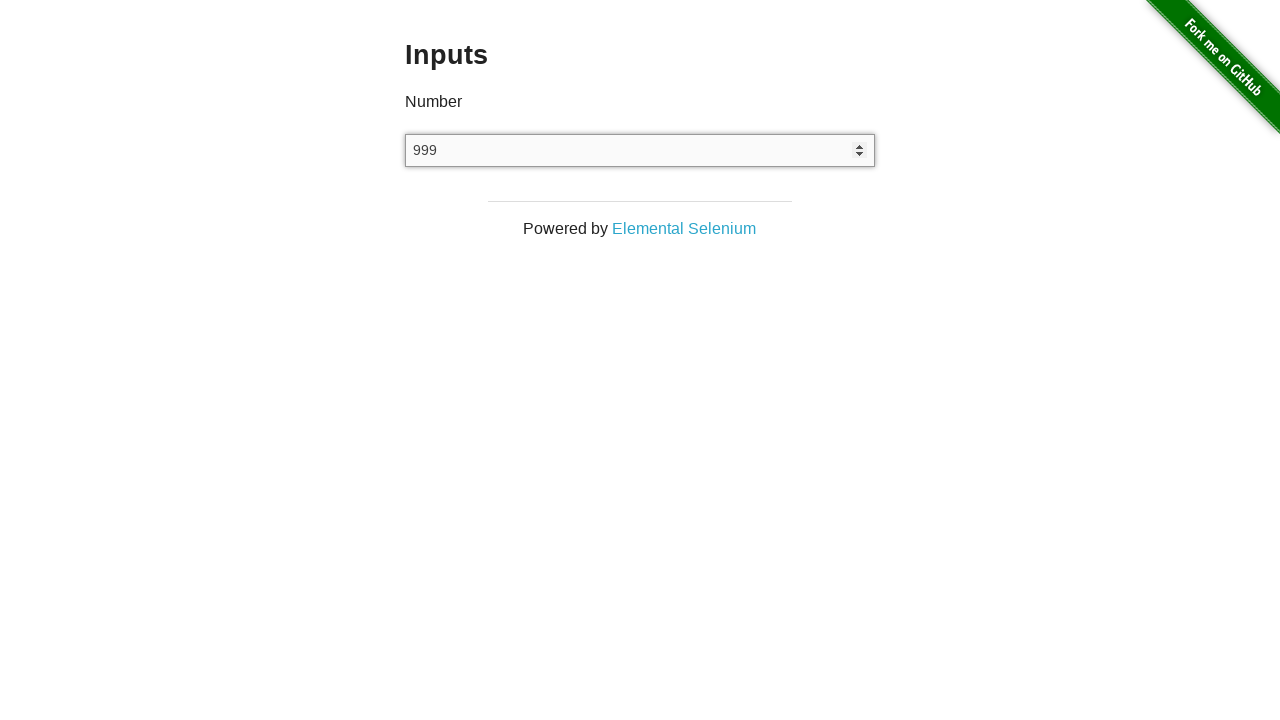